Tests closing the sign-up modal by clicking the Close button in the modal footer.

Starting URL: https://www.demoblaze.com/index.html

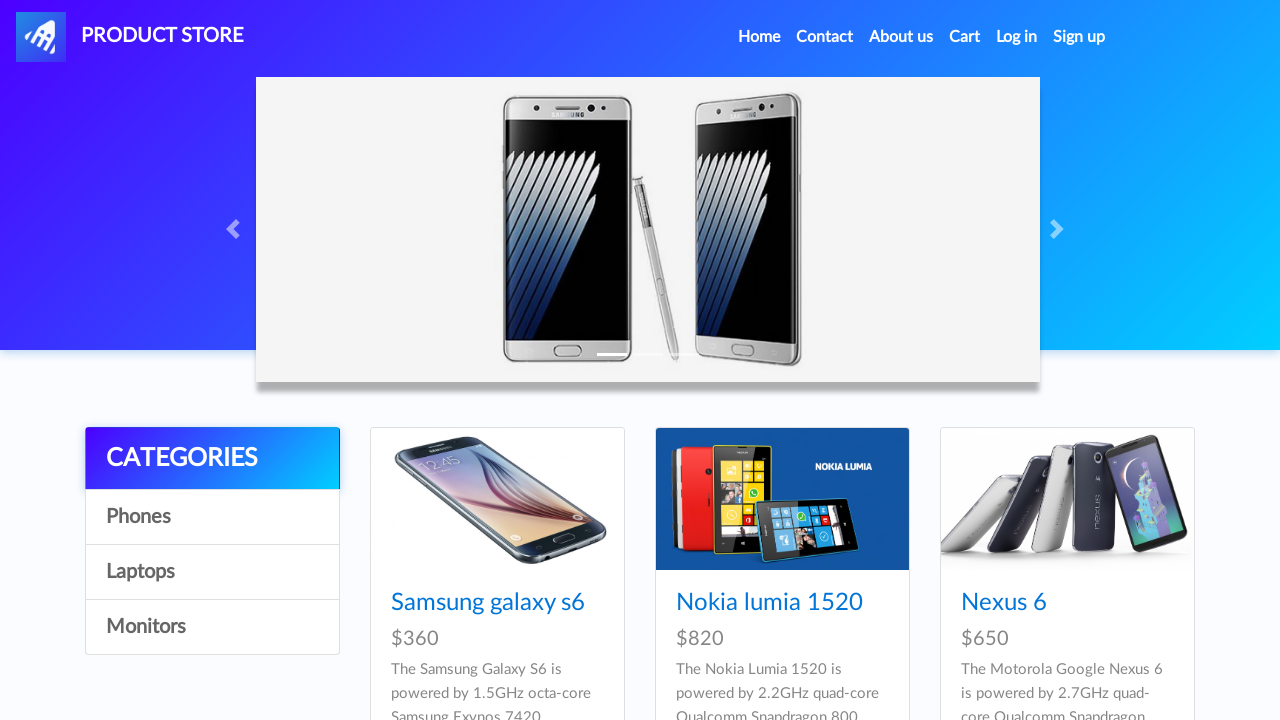

Clicked Sign up button to open modal at (1079, 37) on a#signin2
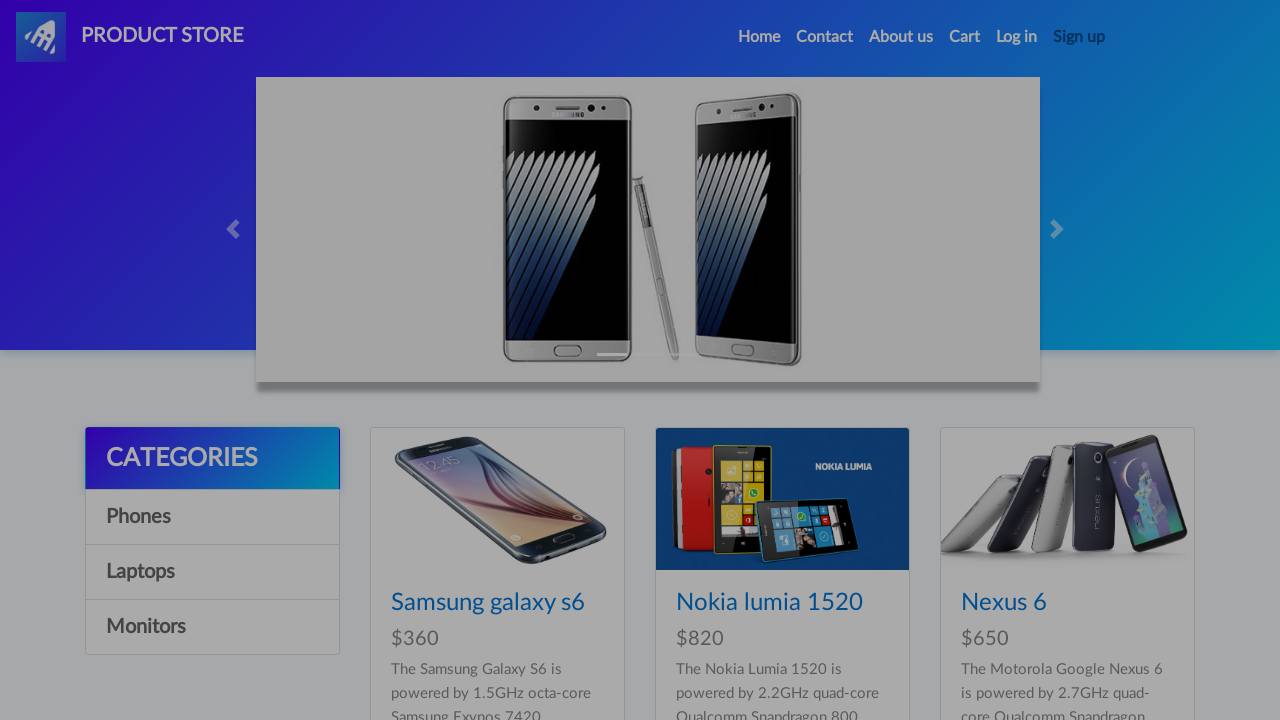

Sign-up modal appeared and is visible
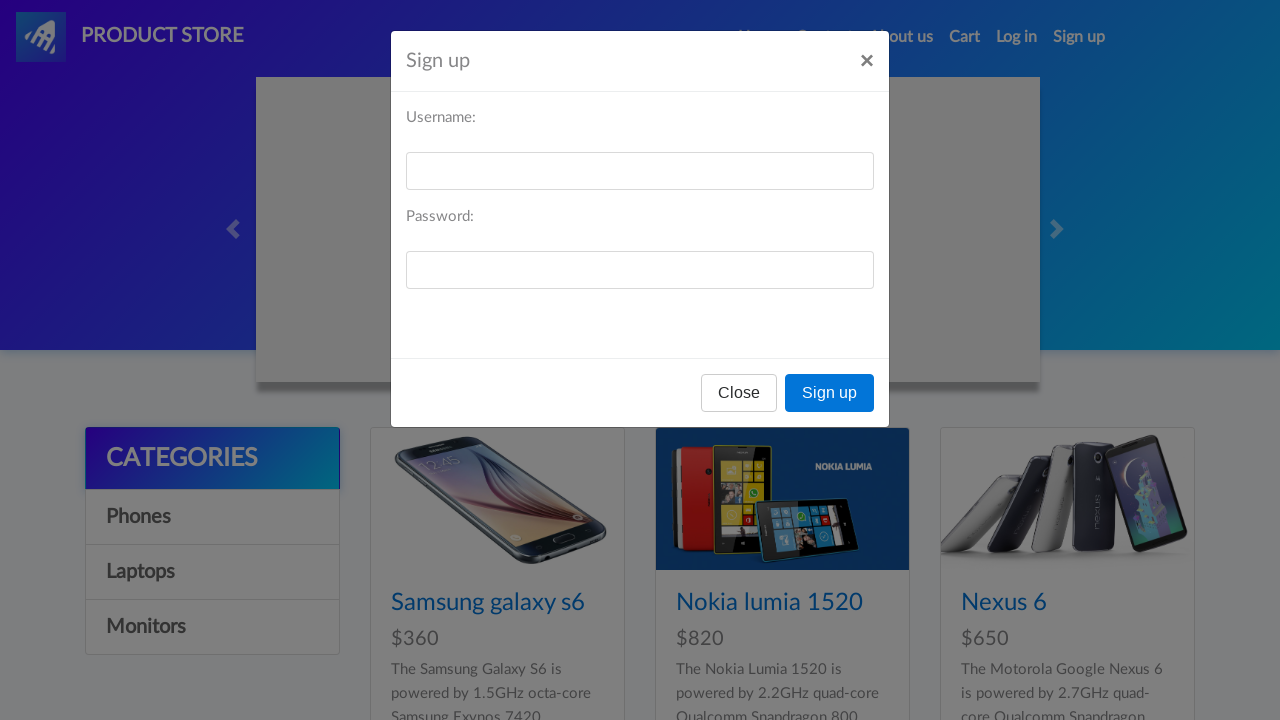

Clicked Close button in modal footer at (739, 393) on #signInModal .modal-footer button:first-child
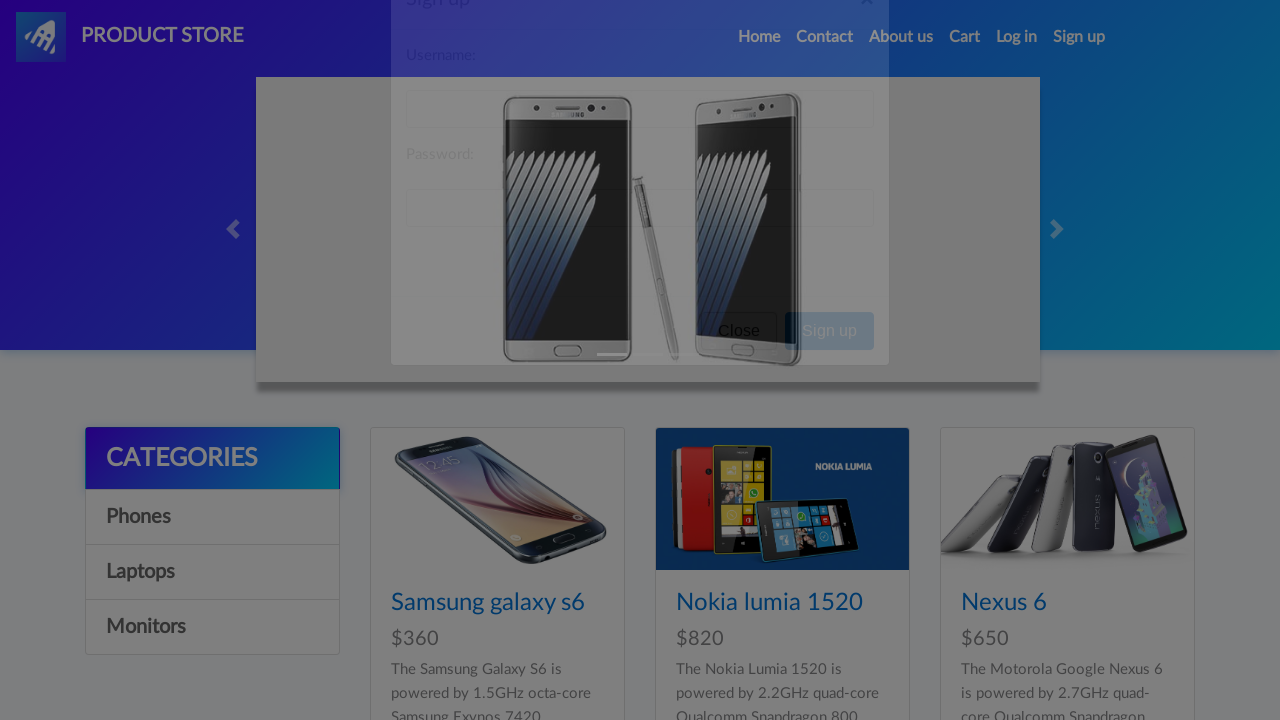

Sign-up modal closed successfully
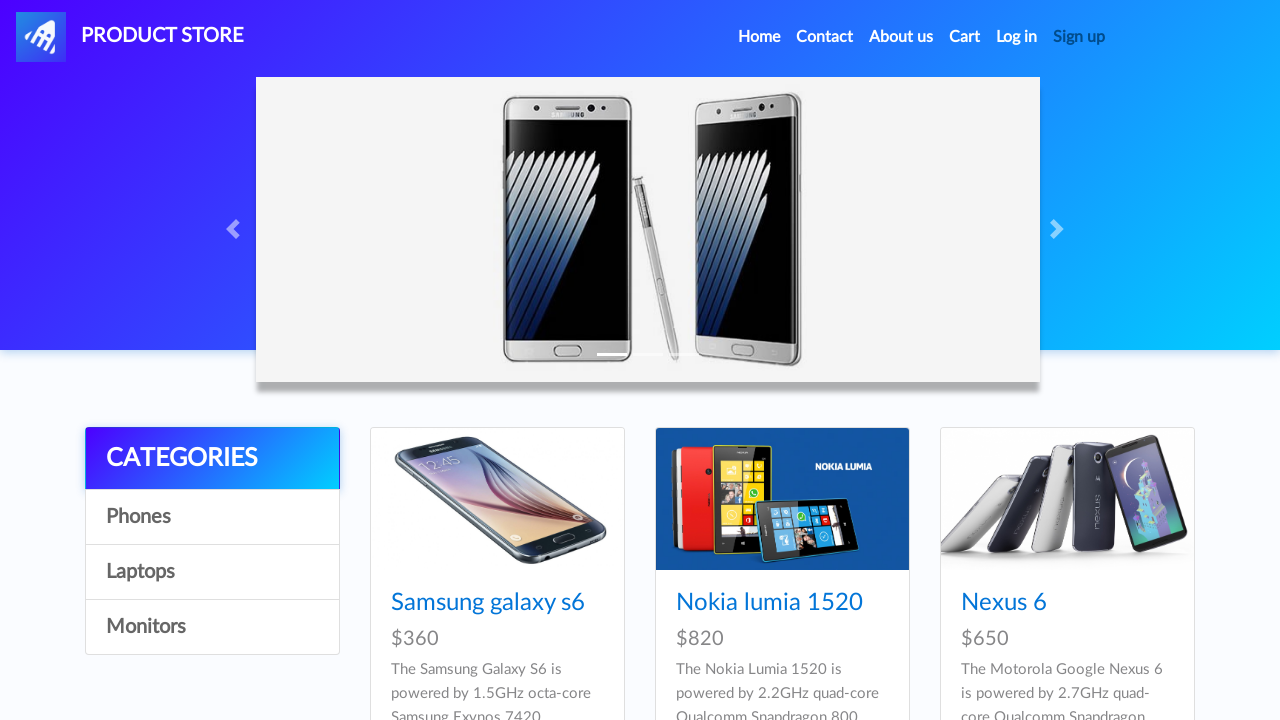

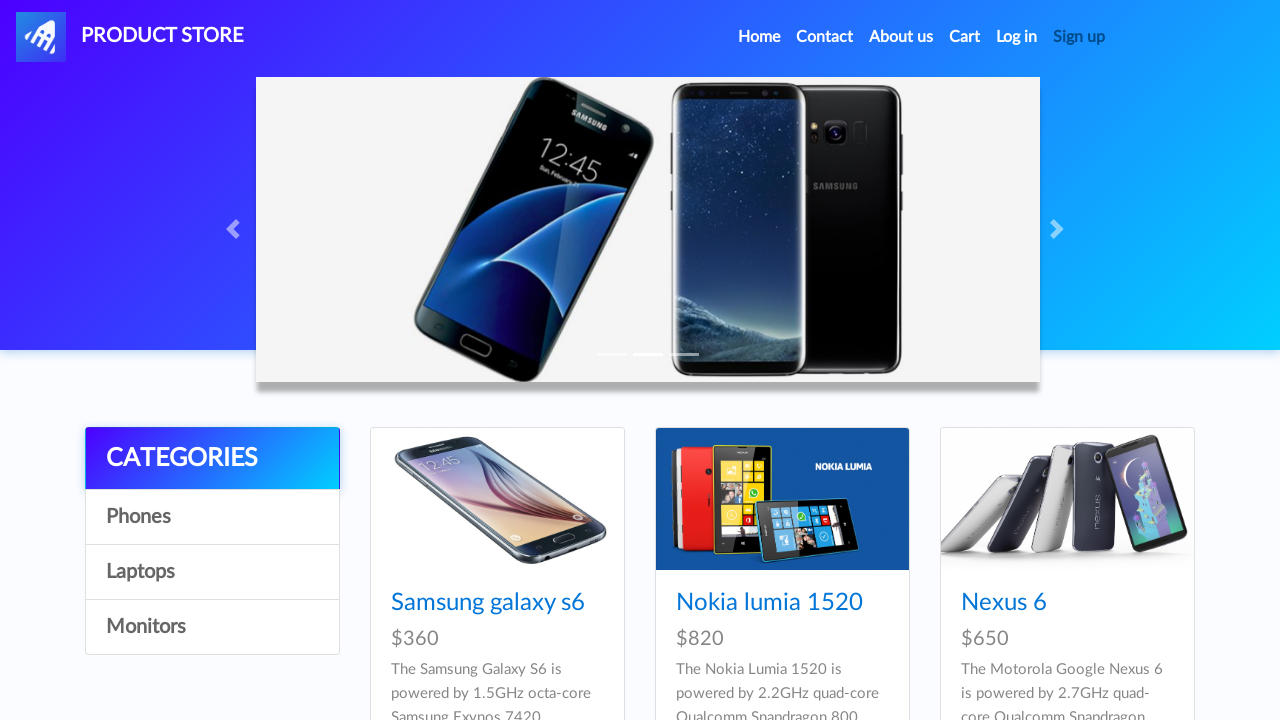